Tests CSS selector locators by clicking on the navbar brand link, GitHub button, and DocSearch button on the Playwright documentation site

Starting URL: https://playwright.dev/

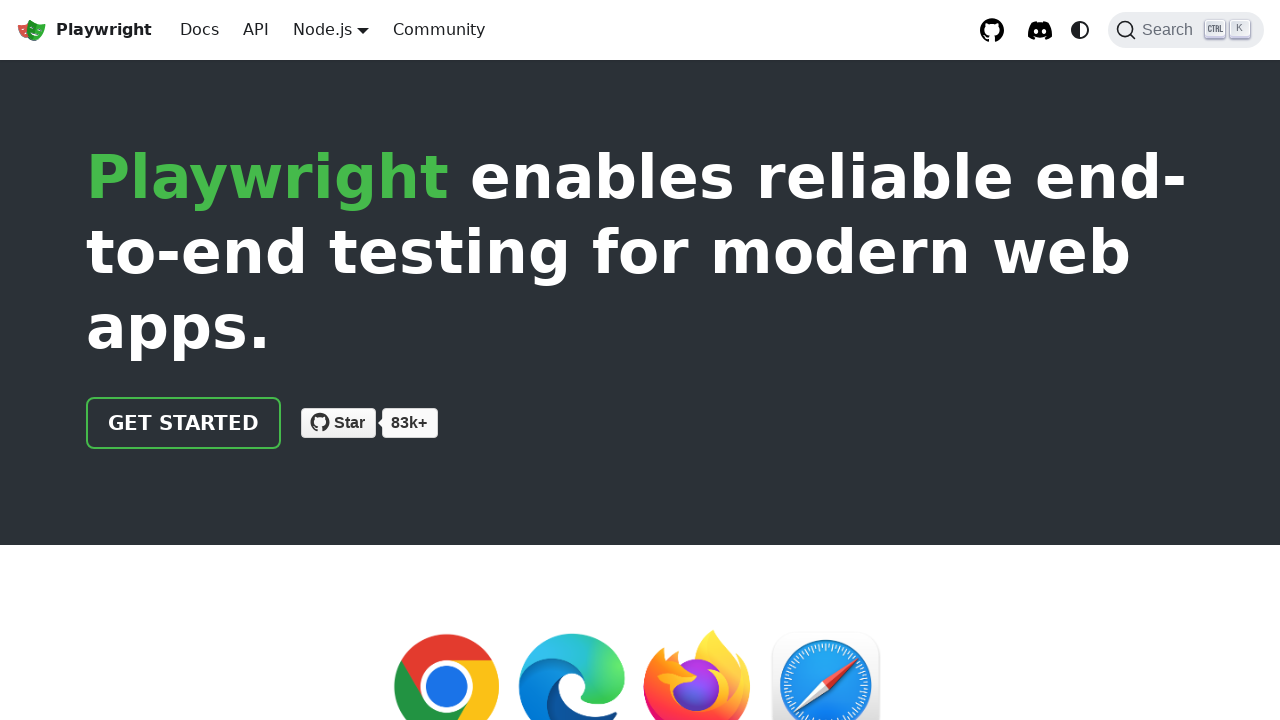

Clicked navbar brand link at (84, 30) on a.navbar__brand
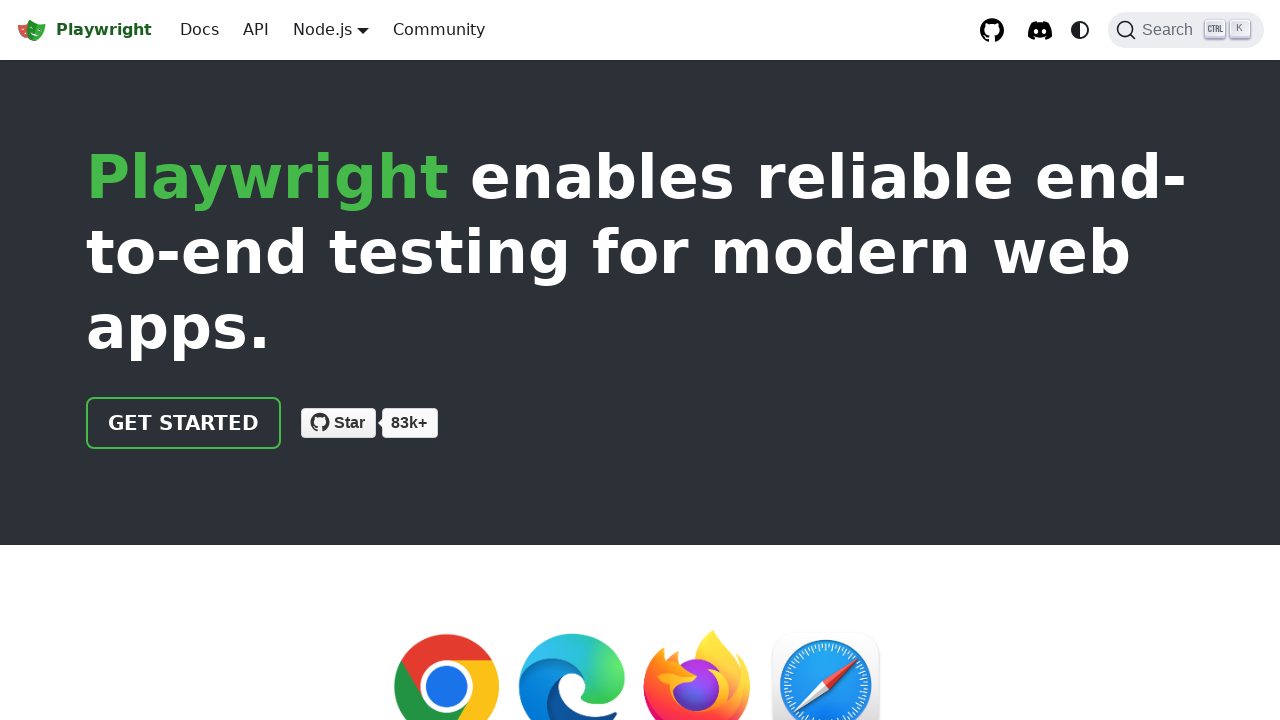

Clicked GitHub button at (338, 423) on .gh-btn[href$='/playwright']
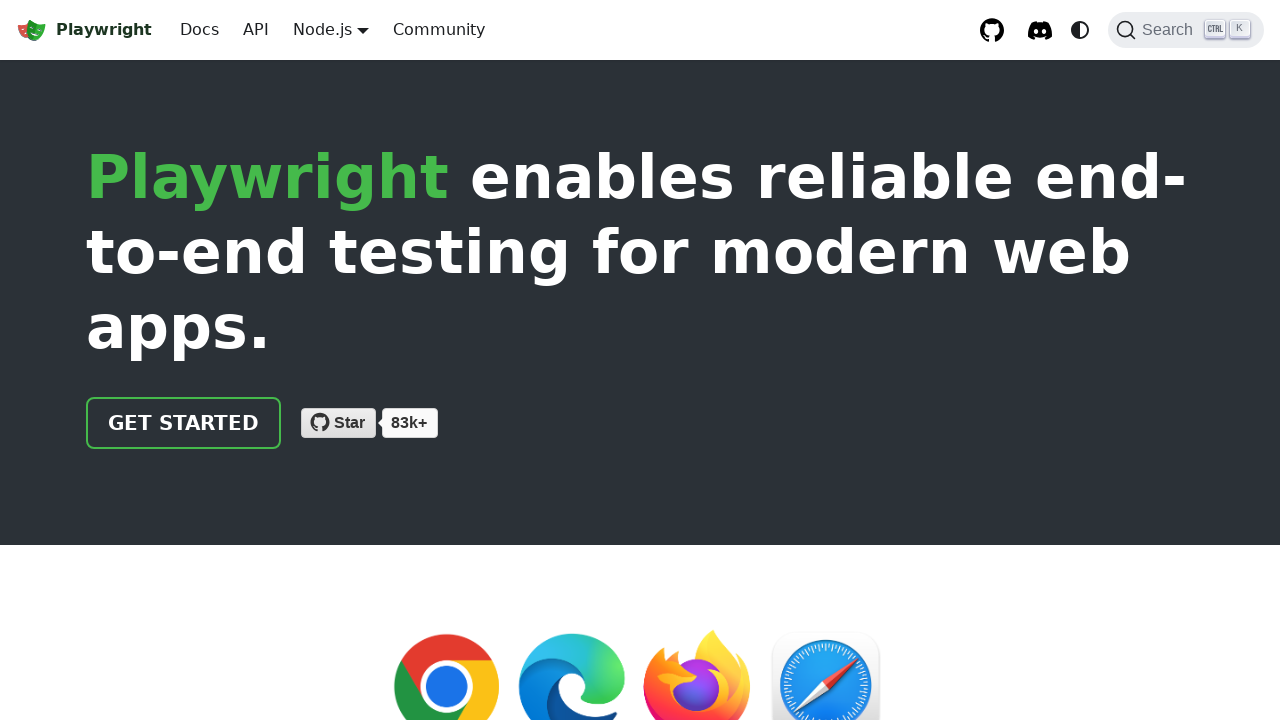

Clicked DocSearch button at (1186, 30) on button.DocSearch
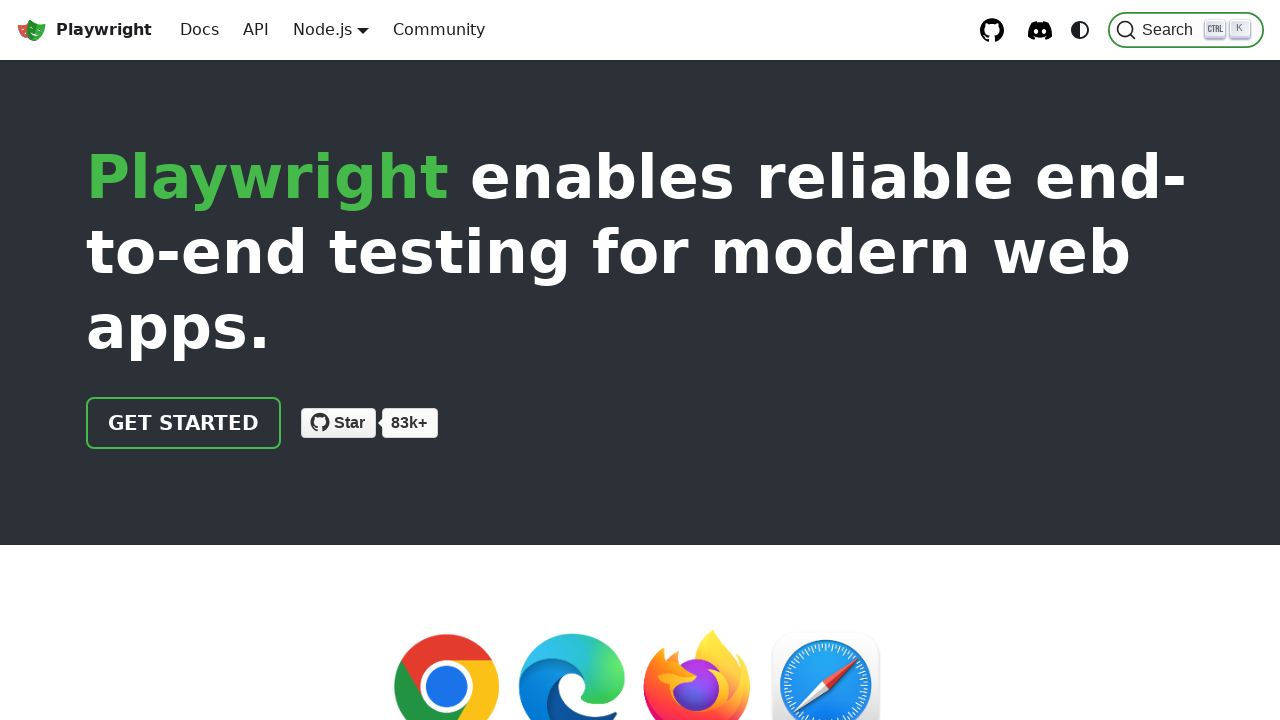

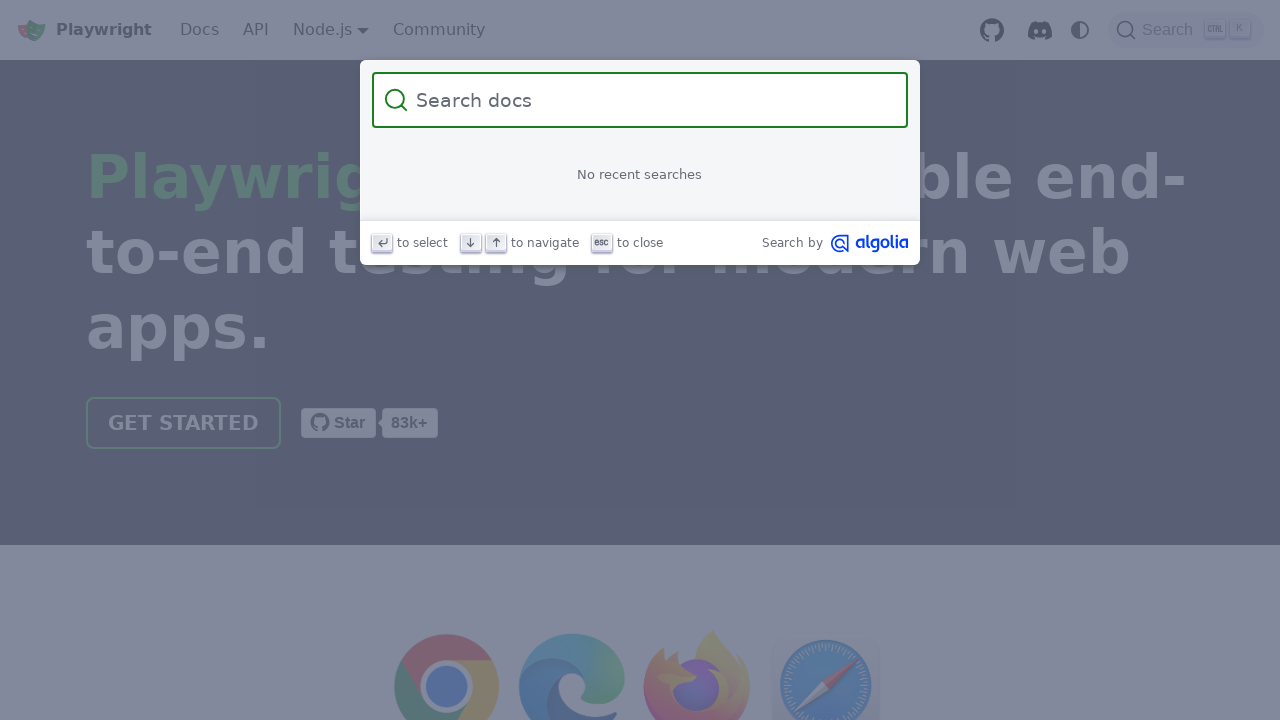